Navigates to Playwright documentation site, clicks "Get started" link, then clicks on "How to install Playwright" link

Starting URL: https://playwright.dev/

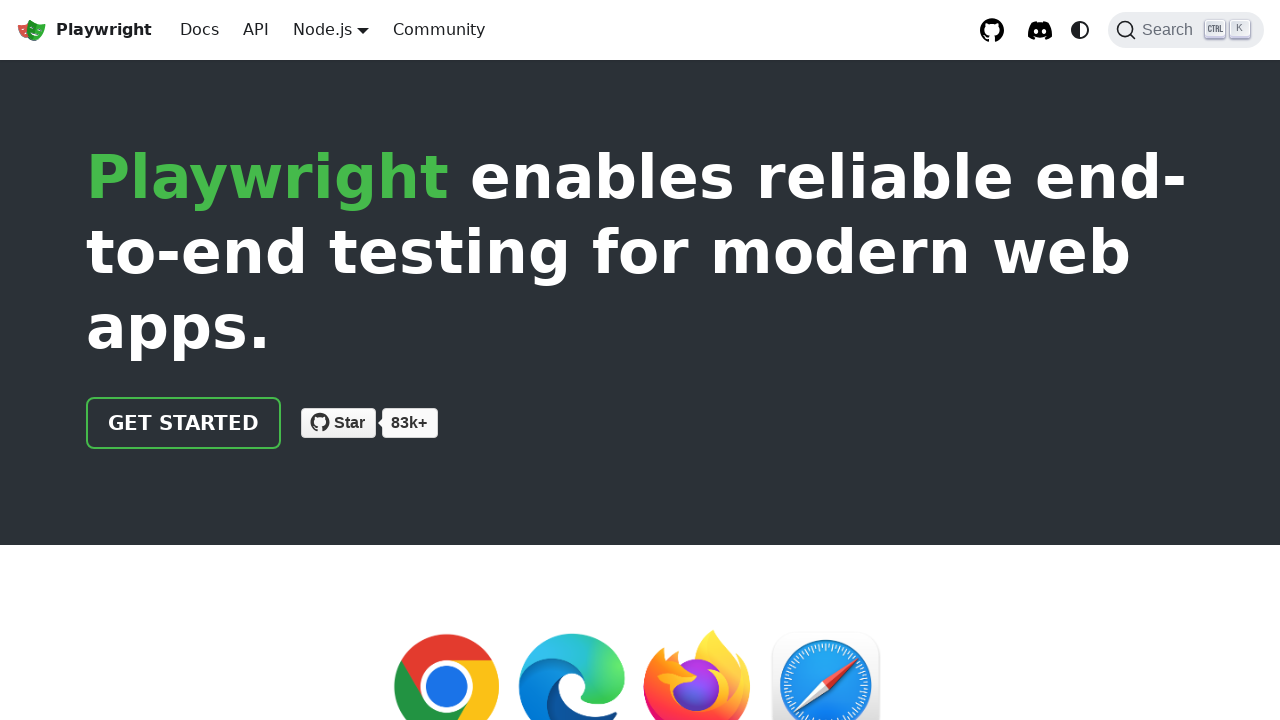

Clicked 'Get started' link on Playwright documentation site at (184, 423) on internal:role=link[name="Get started"i]
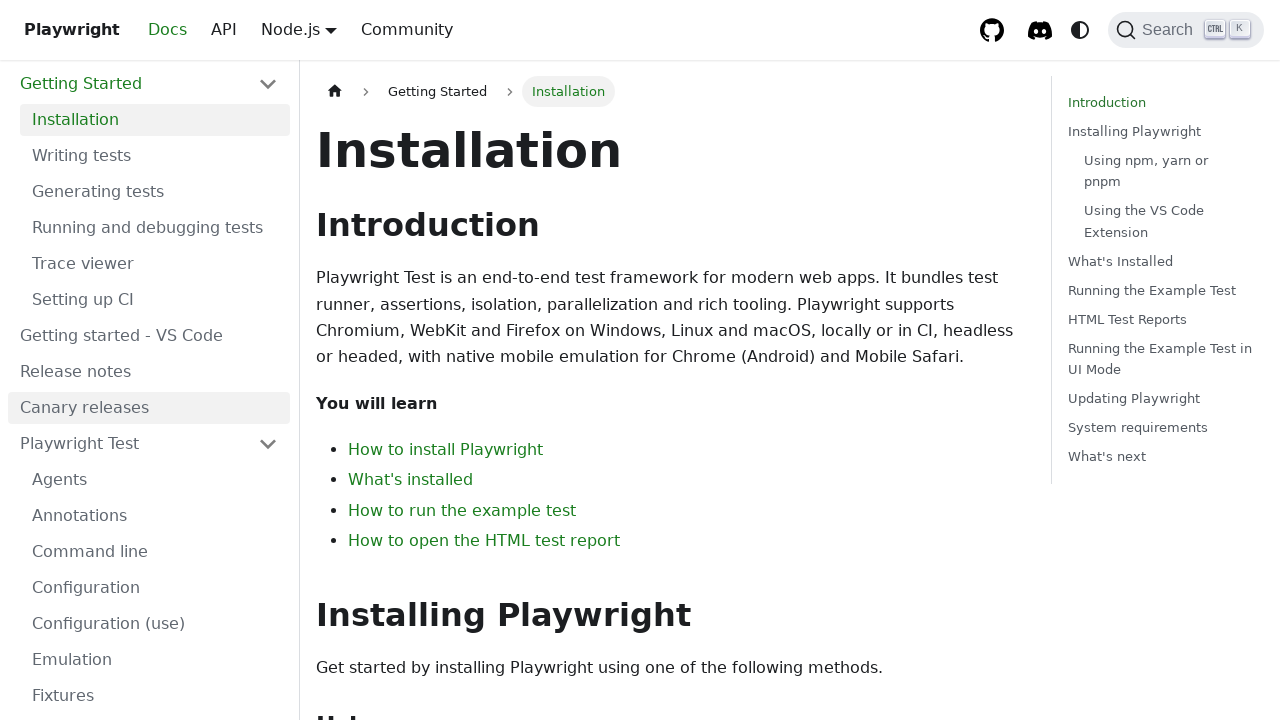

Clicked 'How to install Playwright' link at (446, 450) on internal:role=link[name="How to install Playwright"i]
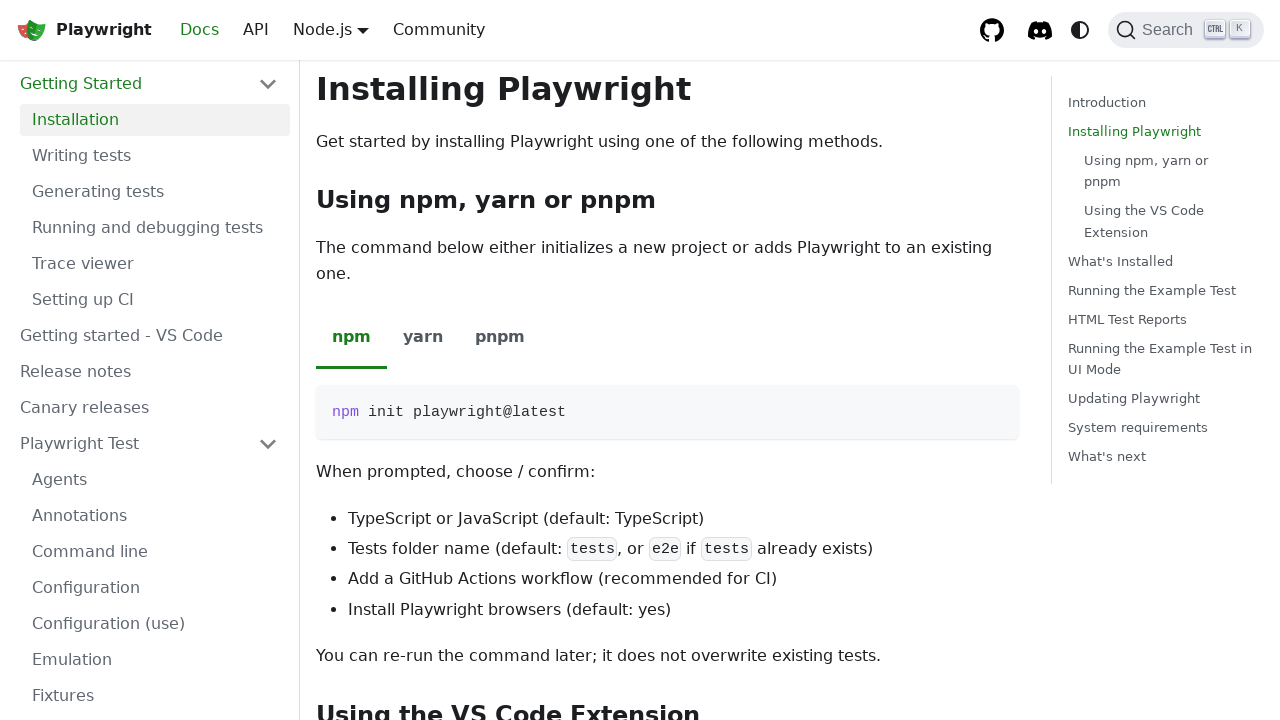

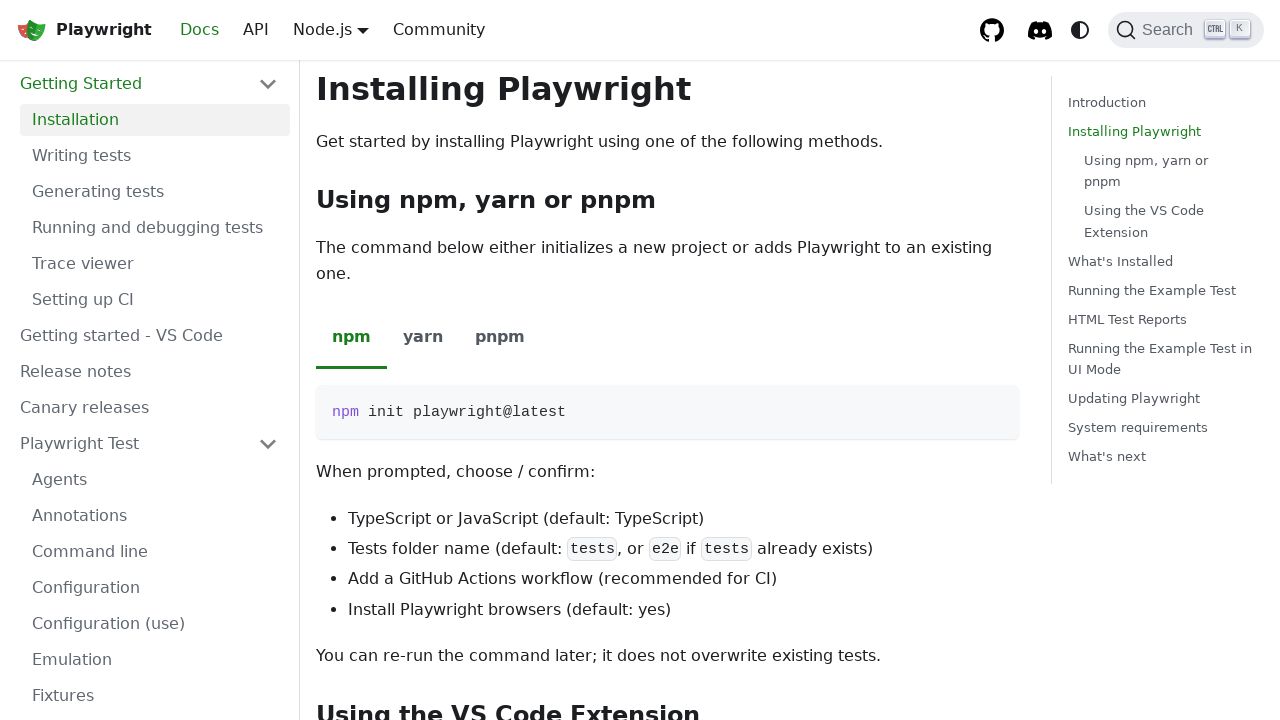